Tests navigation and link interaction on a practice page, counting links in different sections and opening footer links in new tabs

Starting URL: http://qaclickacademy.com/practice.php

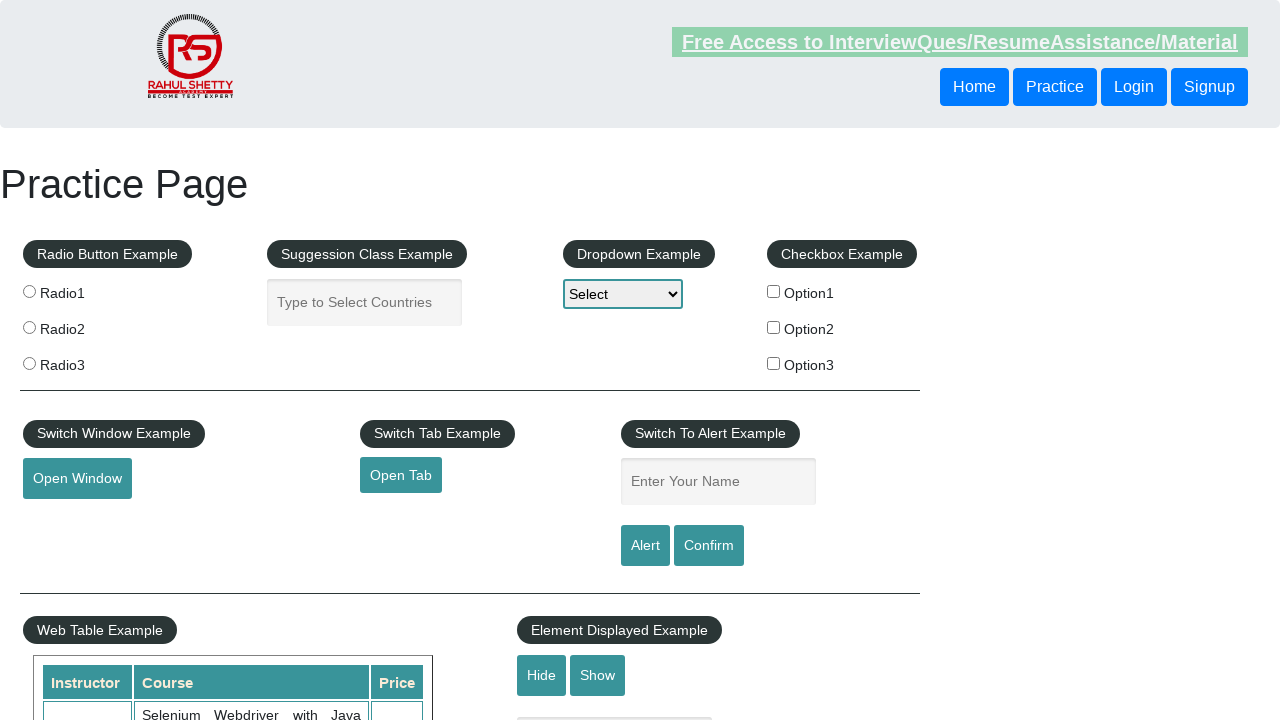

Found 27 total links on the page
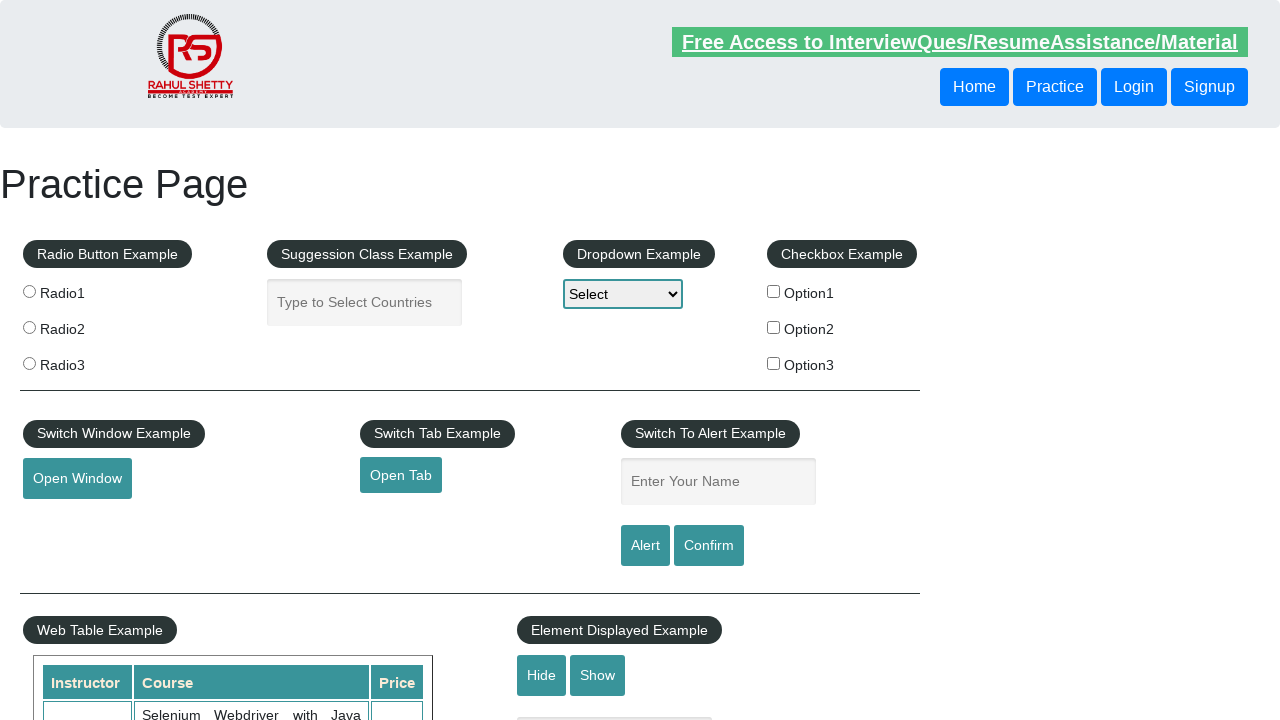

Located footer section with ID 'gf-BIG'
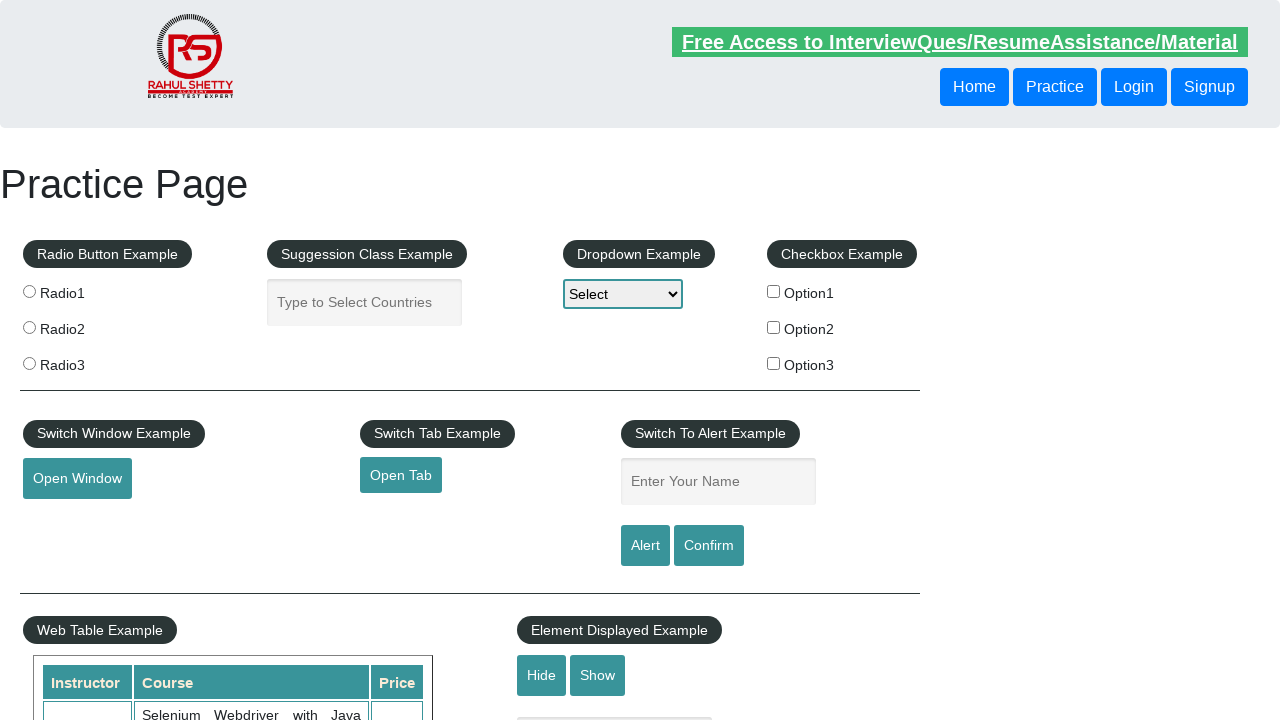

Found 20 links in footer
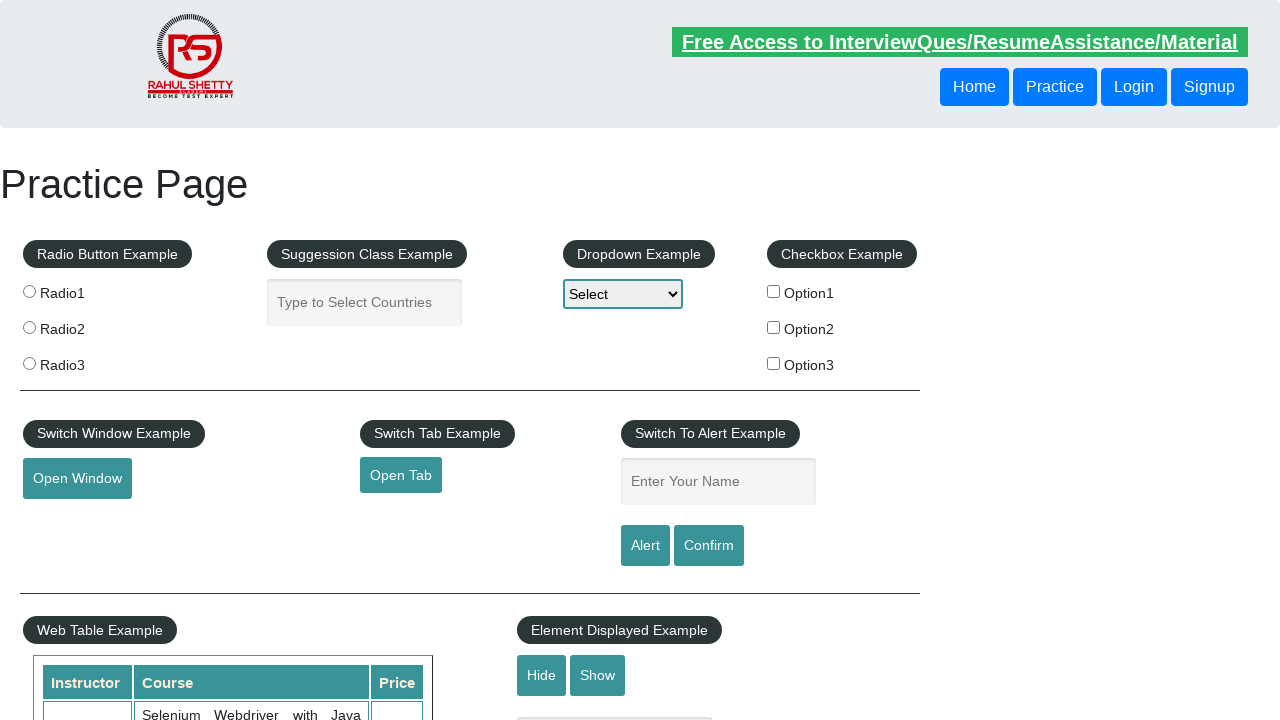

Counted 5 links in first column of footer
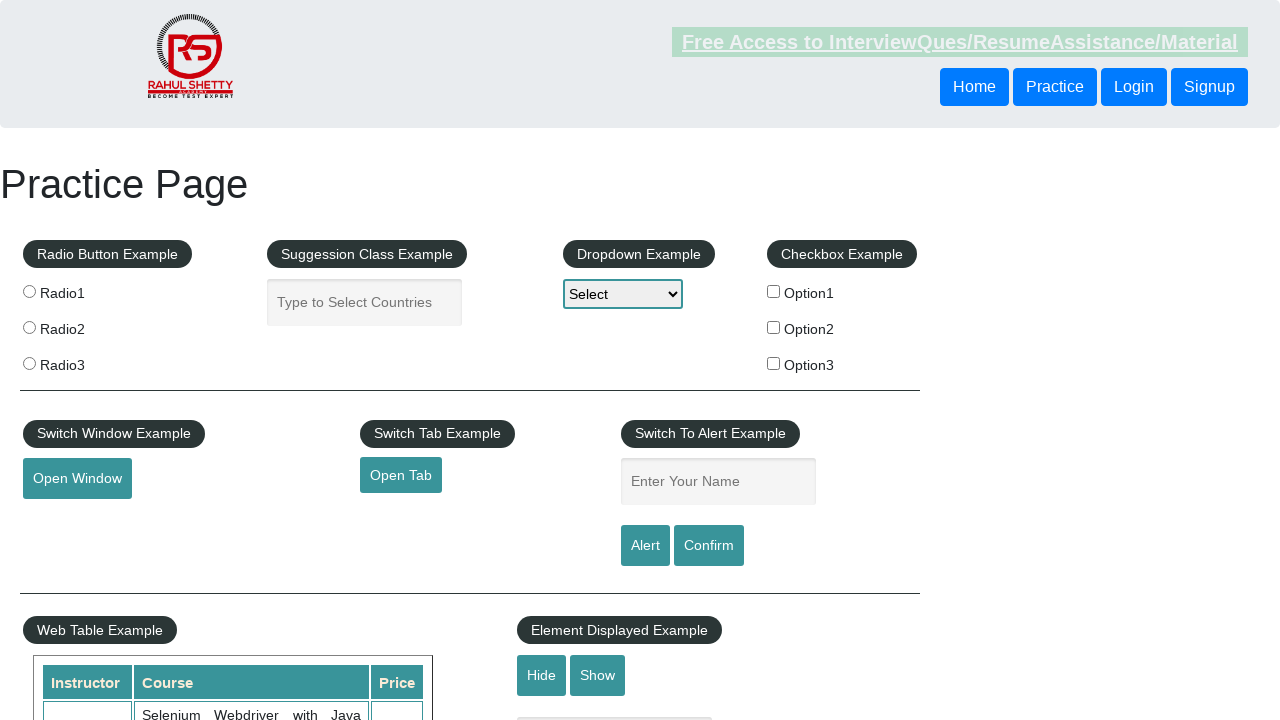

Opened footer first column link 1 in new tab using Ctrl+Click at (68, 520) on #gf-BIG >> xpath=//tbody/tr/td[1]/ul/li >> nth=1 >> a
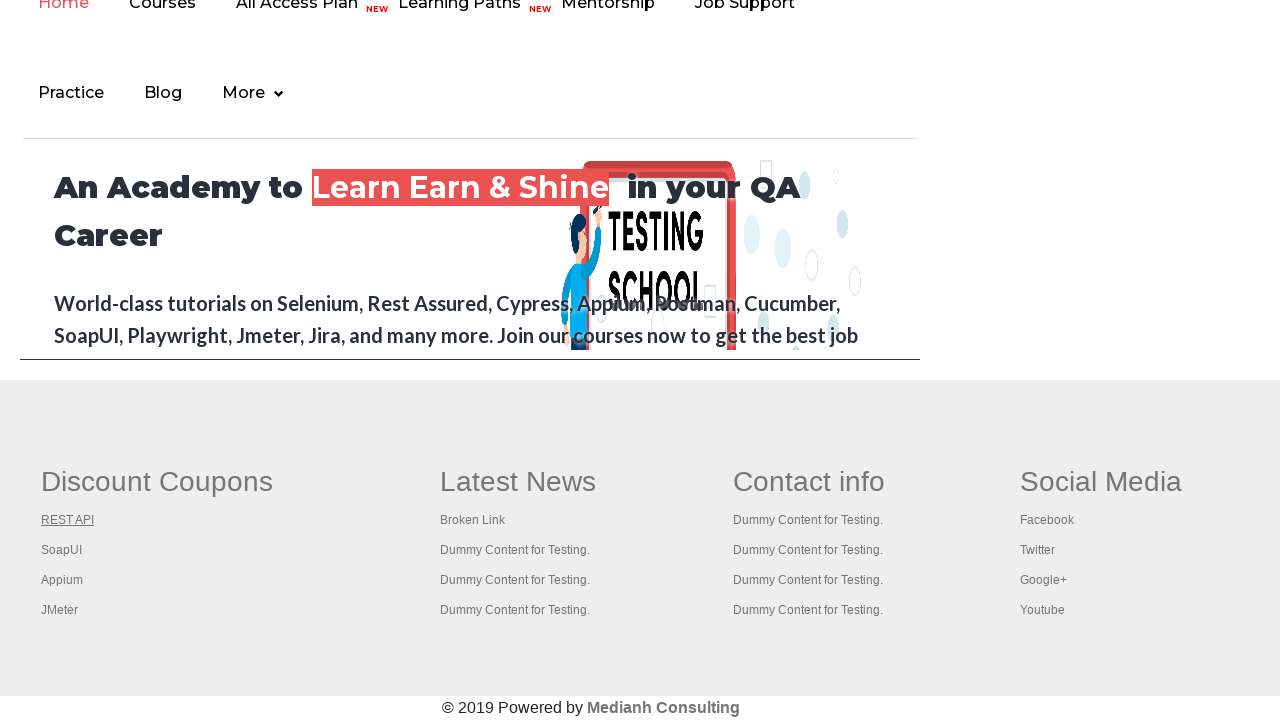

Opened footer first column link 2 in new tab using Ctrl+Click at (62, 550) on #gf-BIG >> xpath=//tbody/tr/td[1]/ul/li >> nth=2 >> a
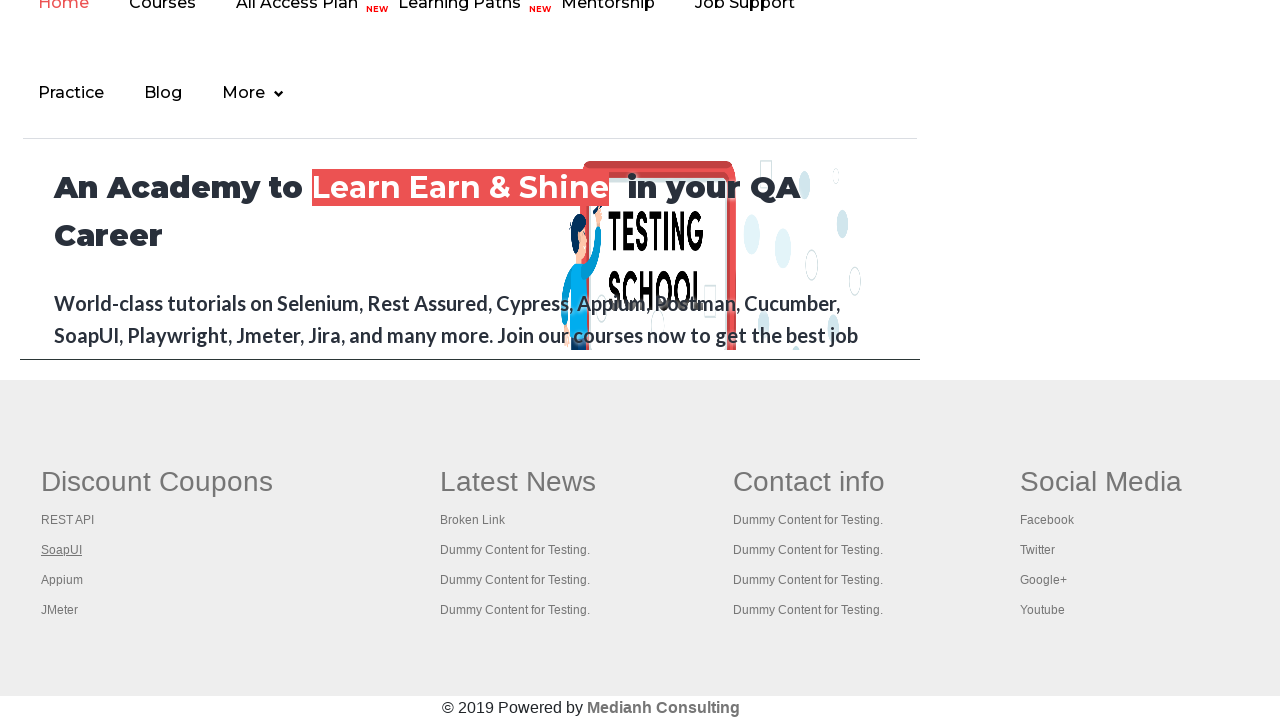

Opened footer first column link 3 in new tab using Ctrl+Click at (62, 580) on #gf-BIG >> xpath=//tbody/tr/td[1]/ul/li >> nth=3 >> a
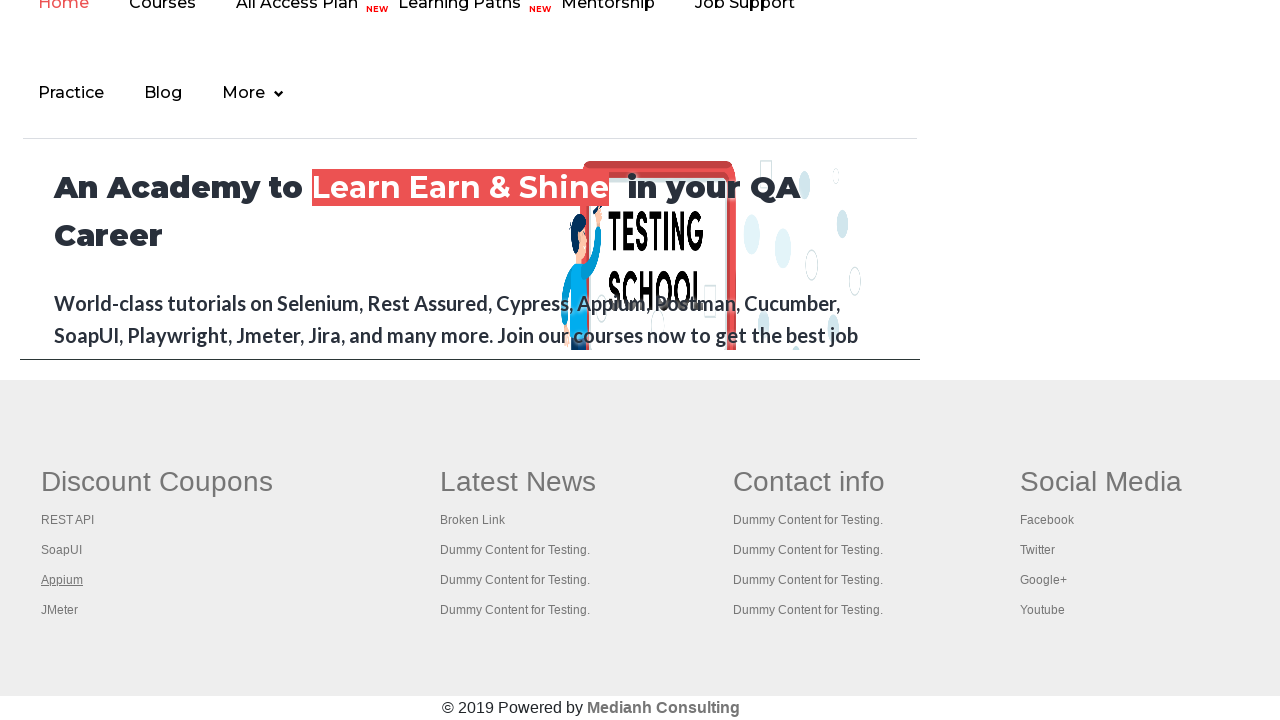

Opened footer first column link 4 in new tab using Ctrl+Click at (60, 610) on #gf-BIG >> xpath=//tbody/tr/td[1]/ul/li >> nth=4 >> a
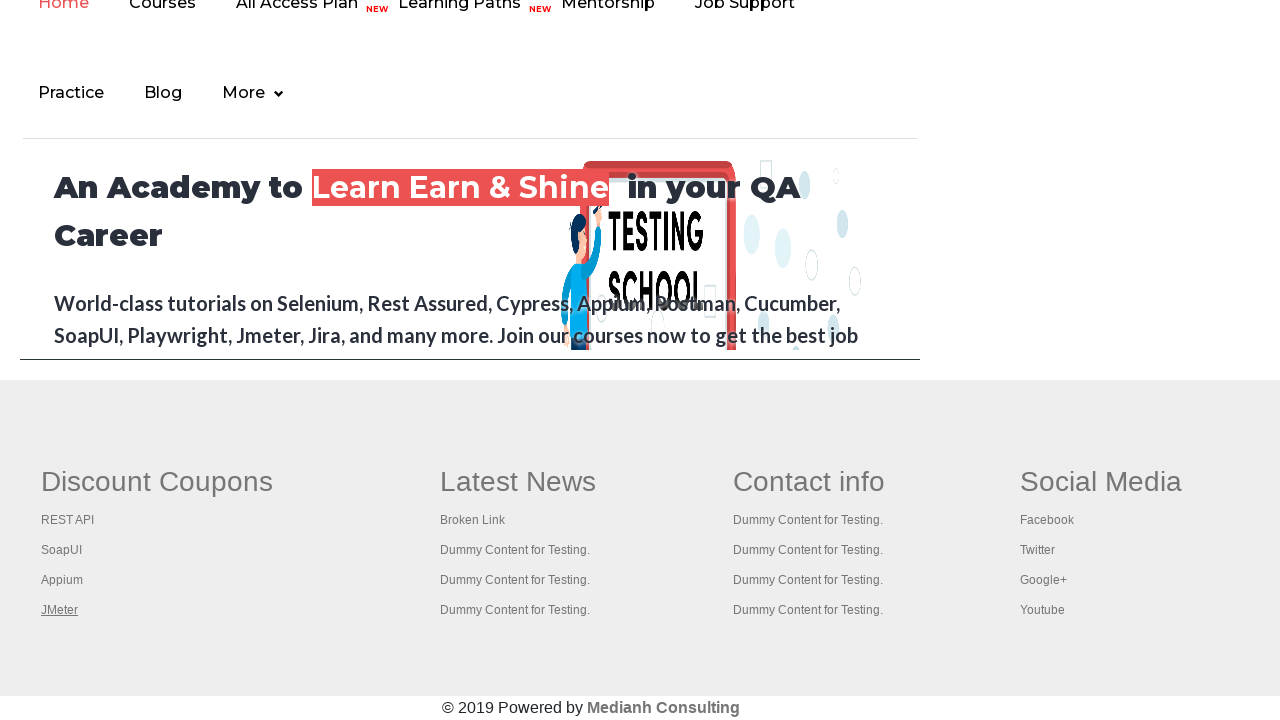

Brought opened tab to front
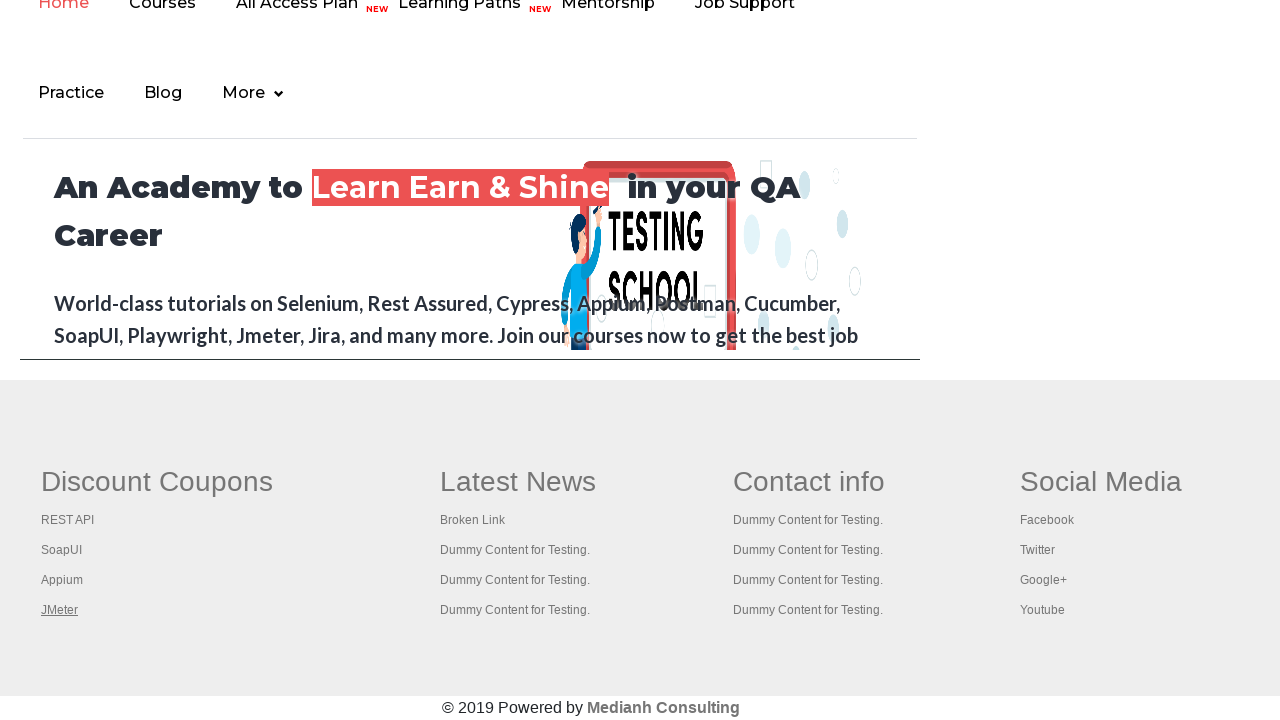

Waited 2500ms on opened tab
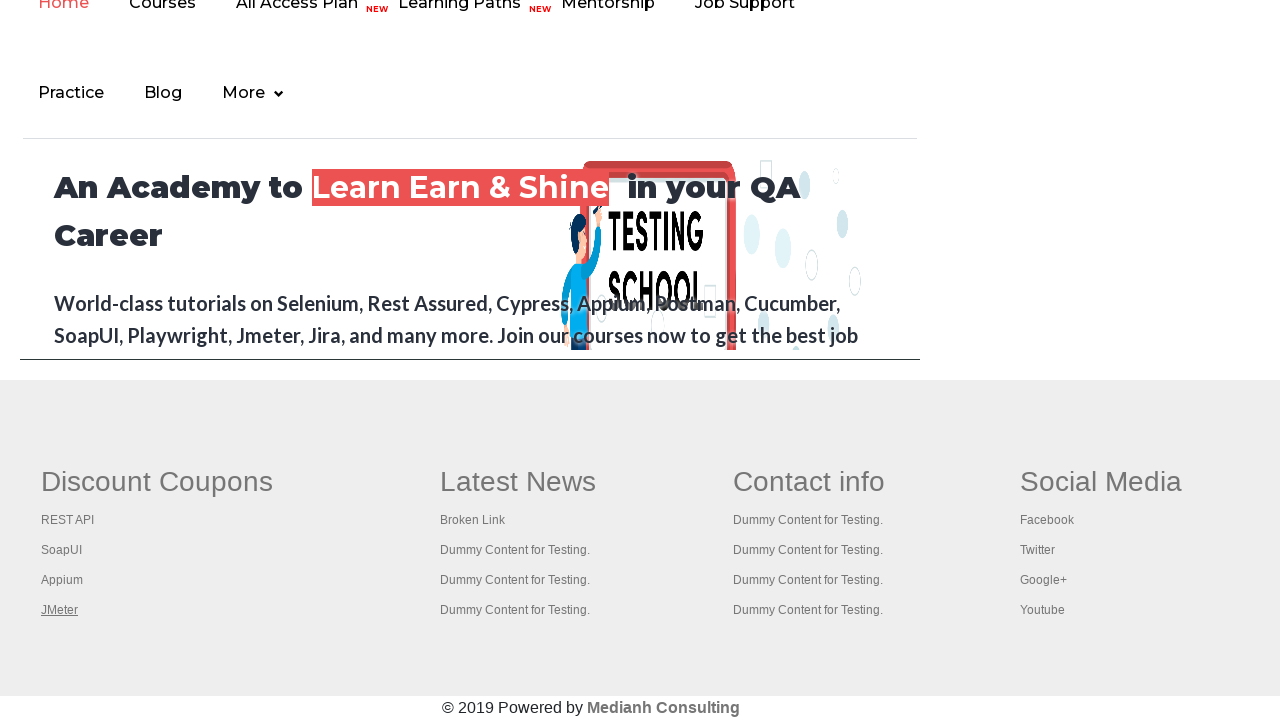

Brought opened tab to front
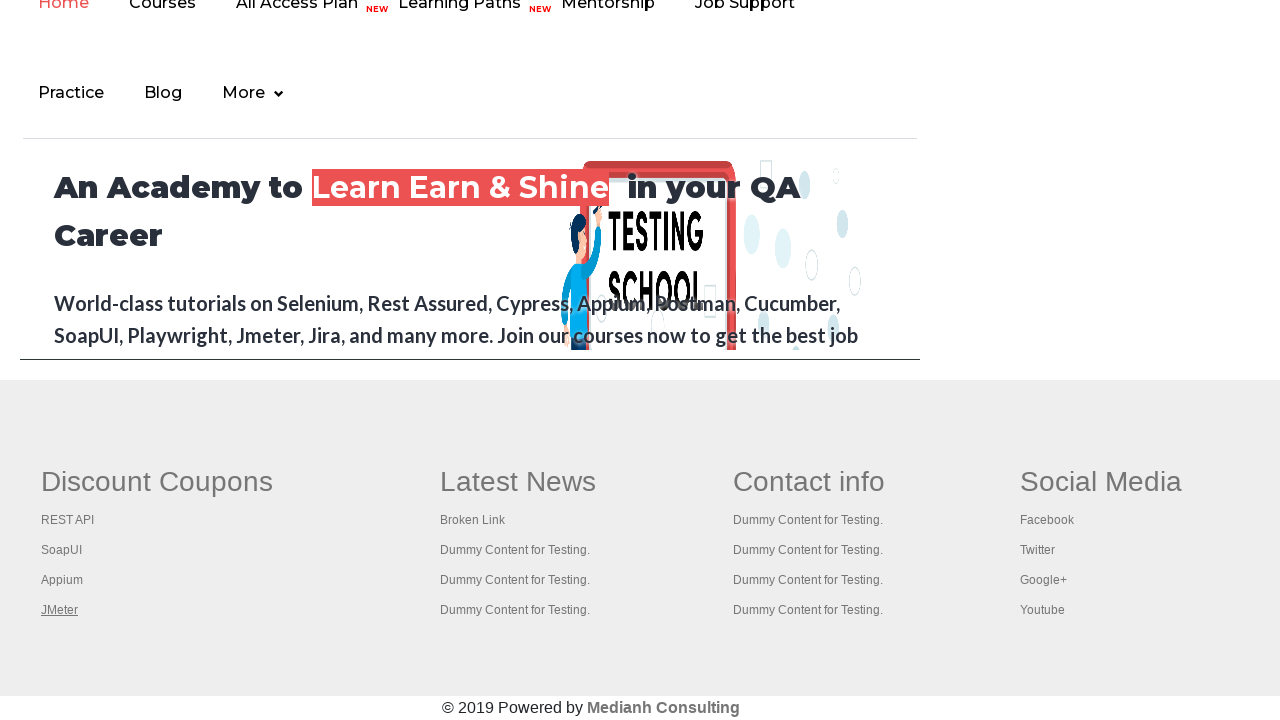

Waited 2500ms on opened tab
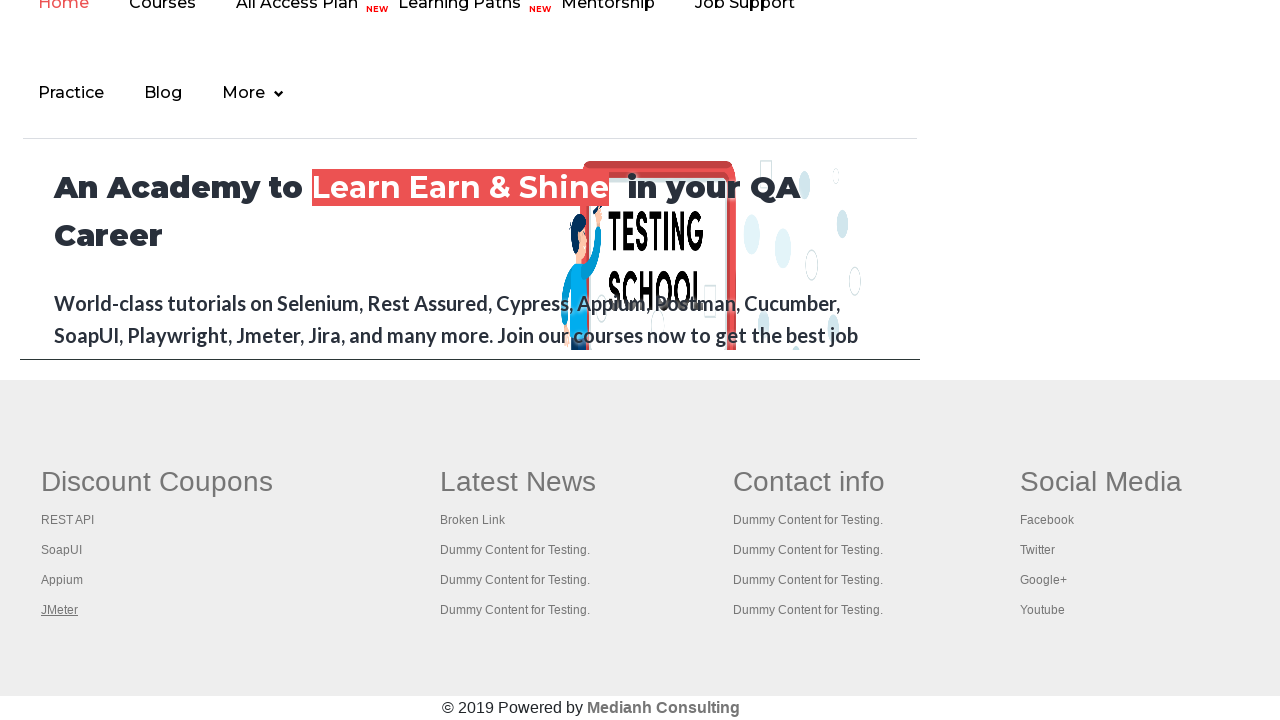

Brought opened tab to front
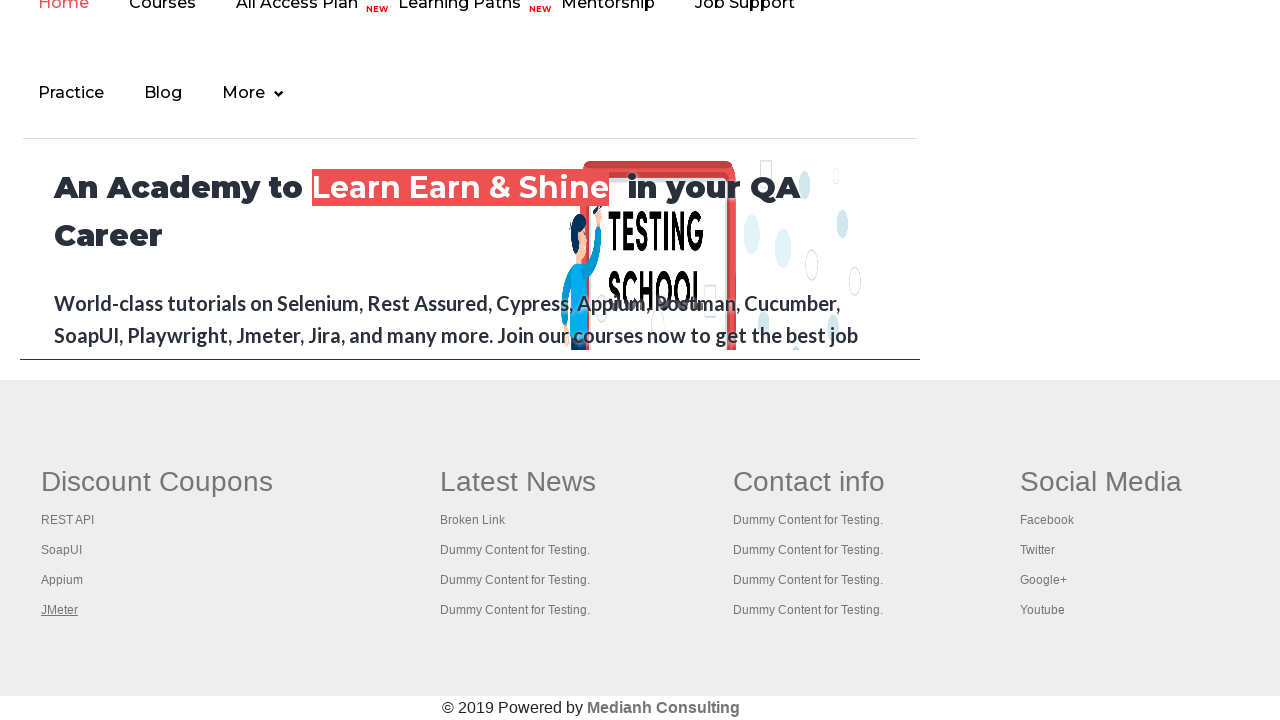

Waited 2500ms on opened tab
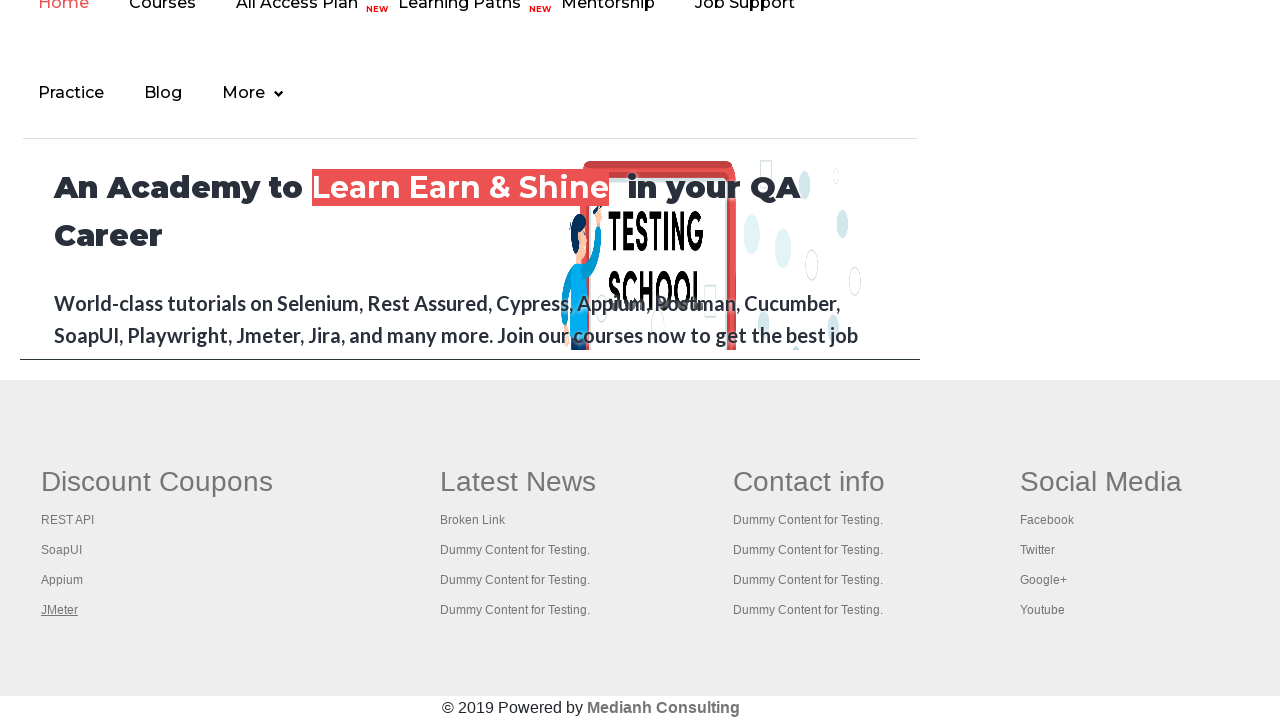

Brought opened tab to front
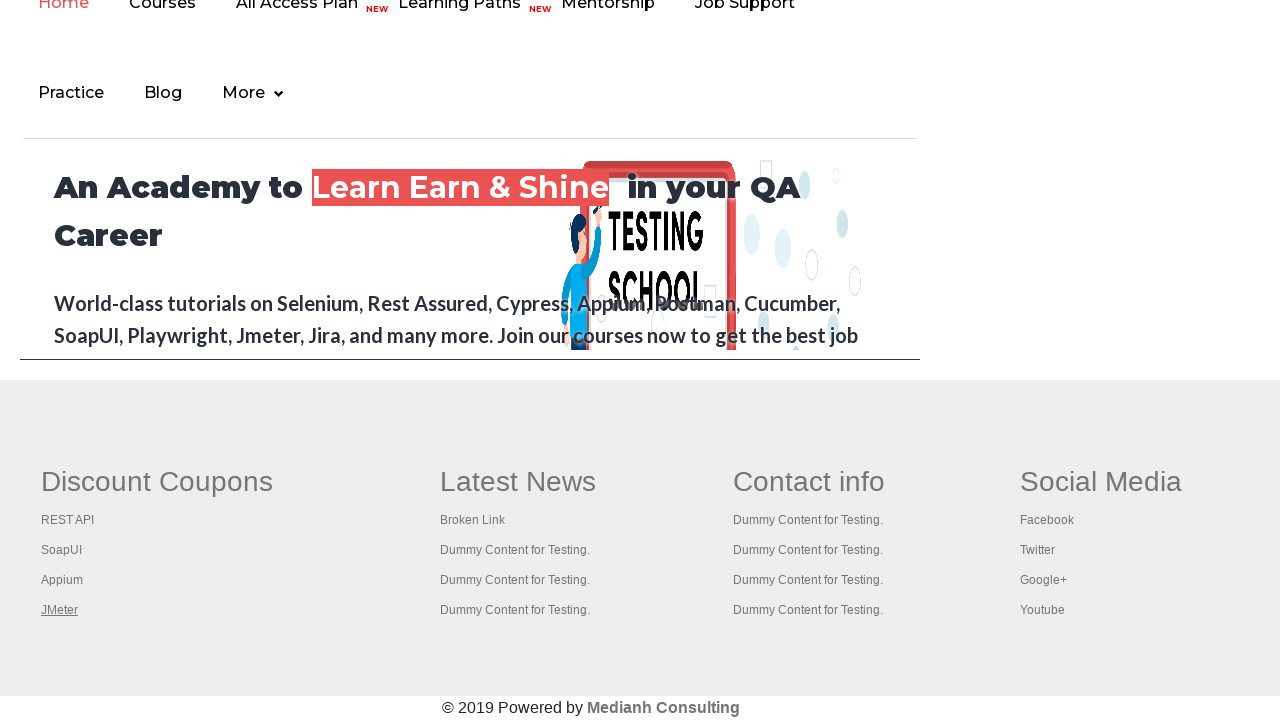

Waited 2500ms on opened tab
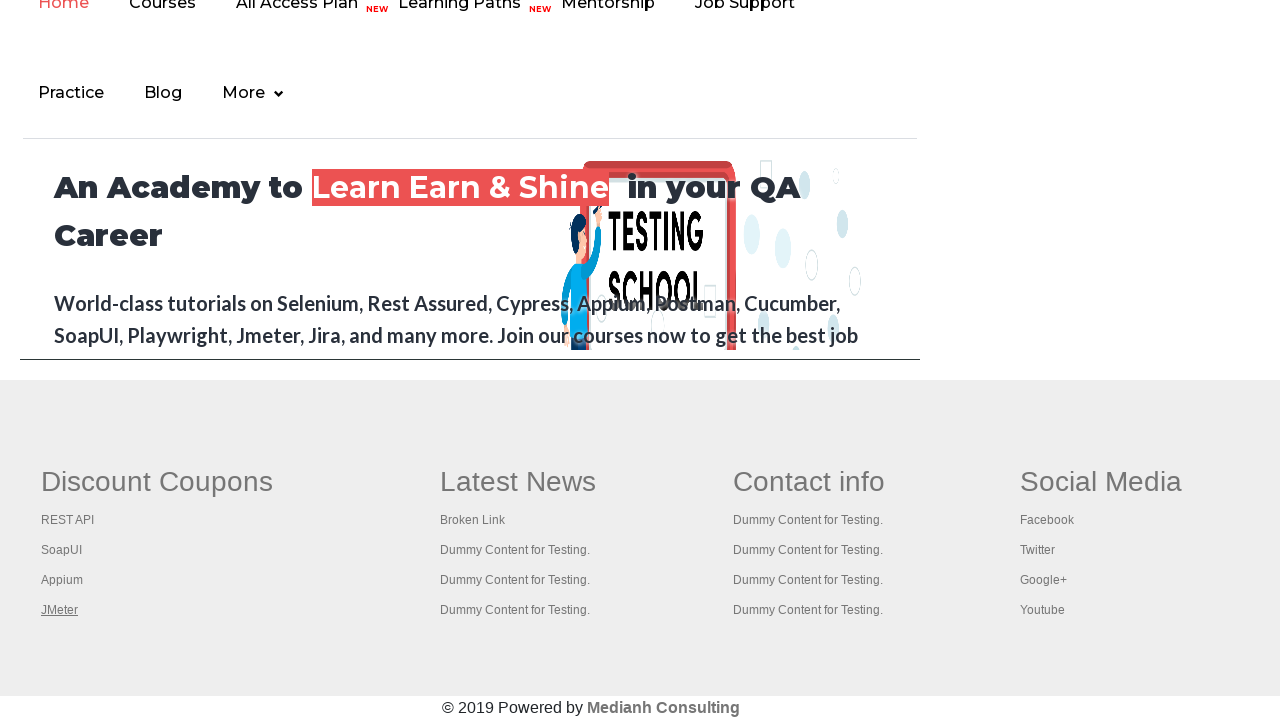

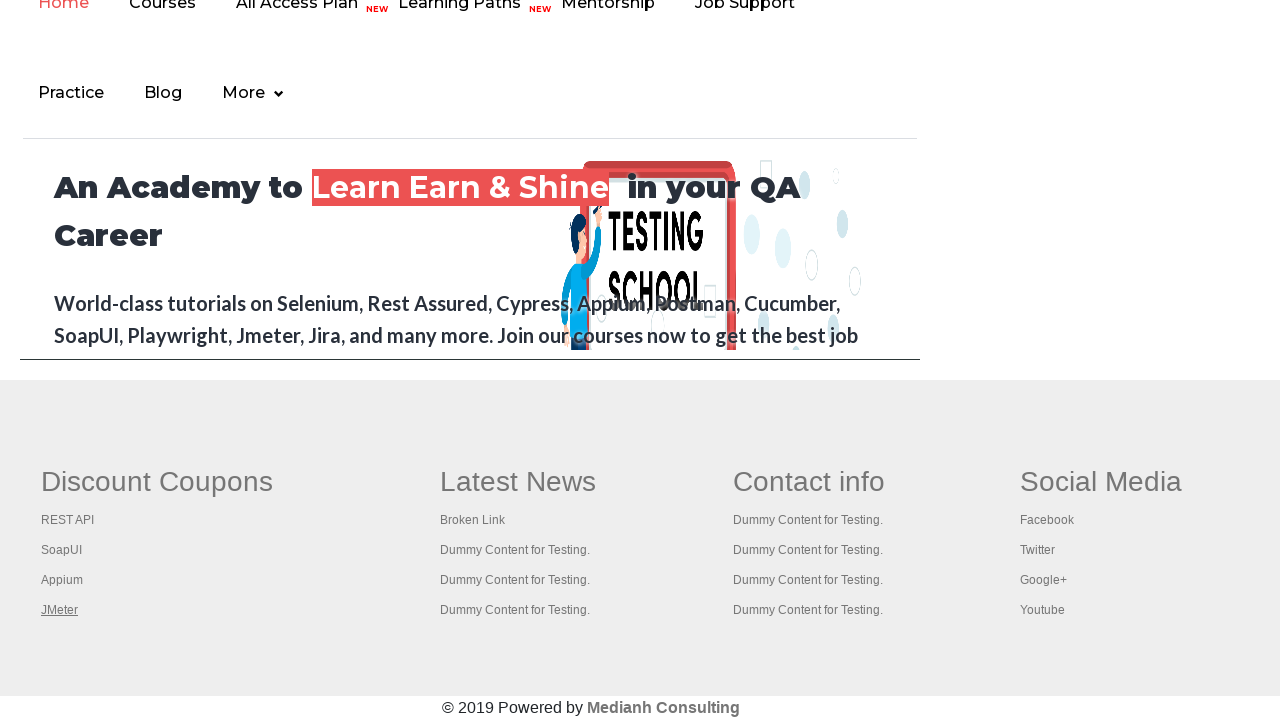